Tests blog pagination by clicking the next page link and verifying navigation to the second page

Starting URL: https://yayu.dev/blog

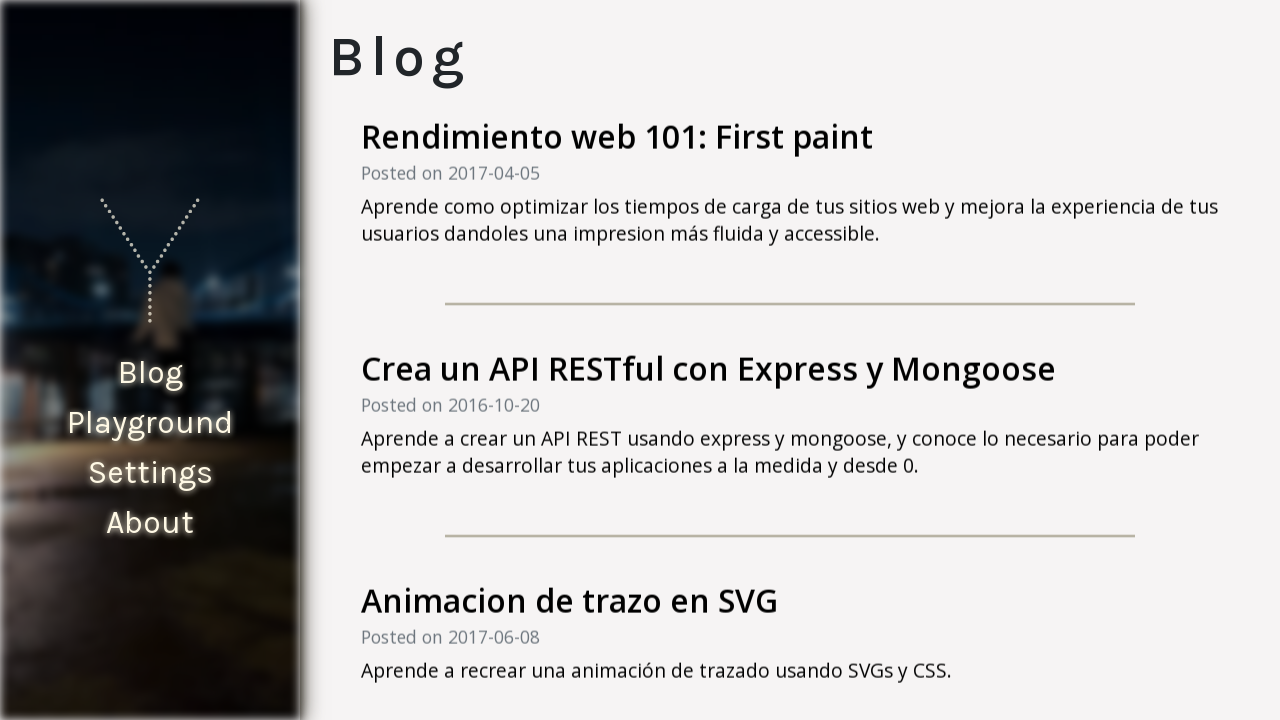

Clicked next page link in blog pagination at (790, 674) on internal:testid=[data-testid="blog-pagination__next-link"s]
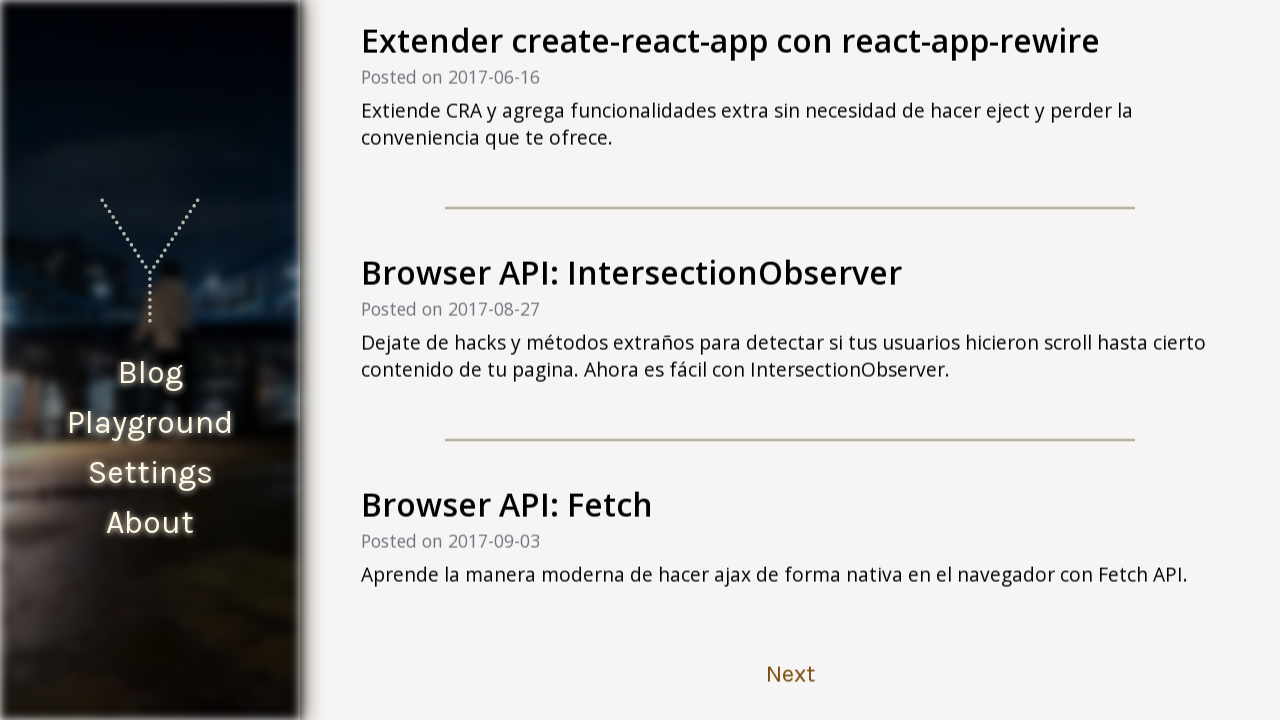

Navigated to blog's second page
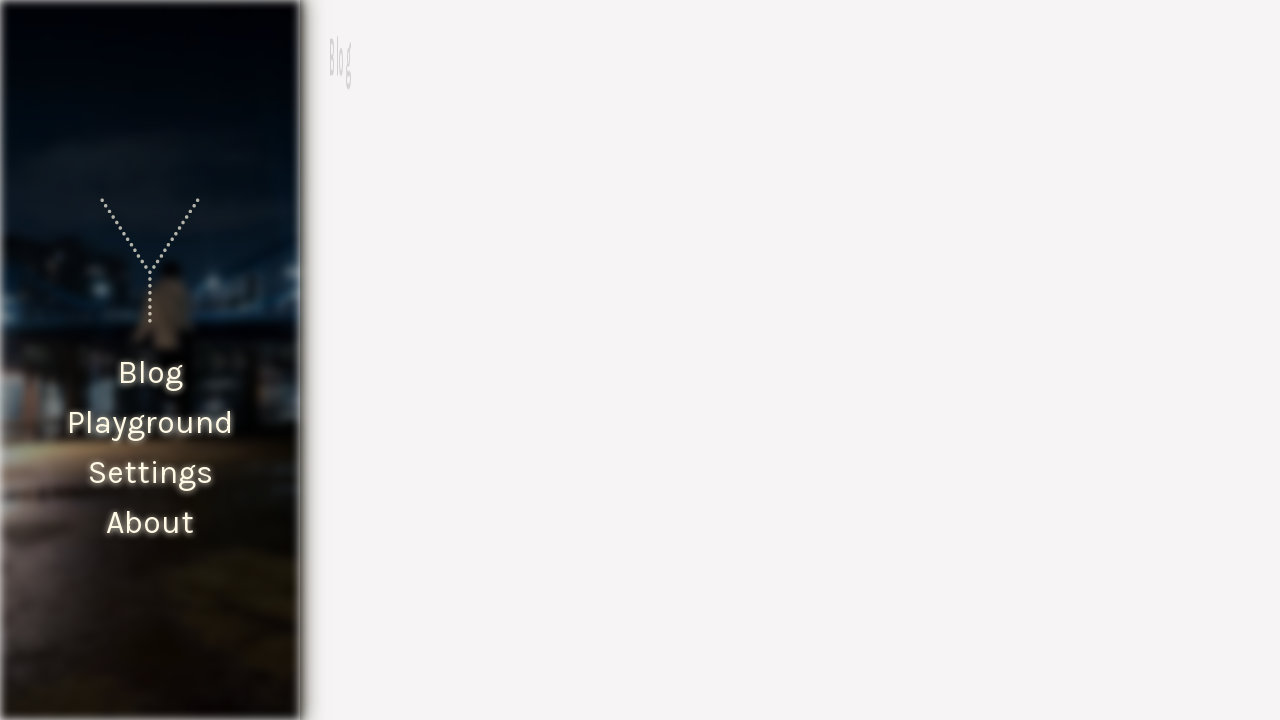

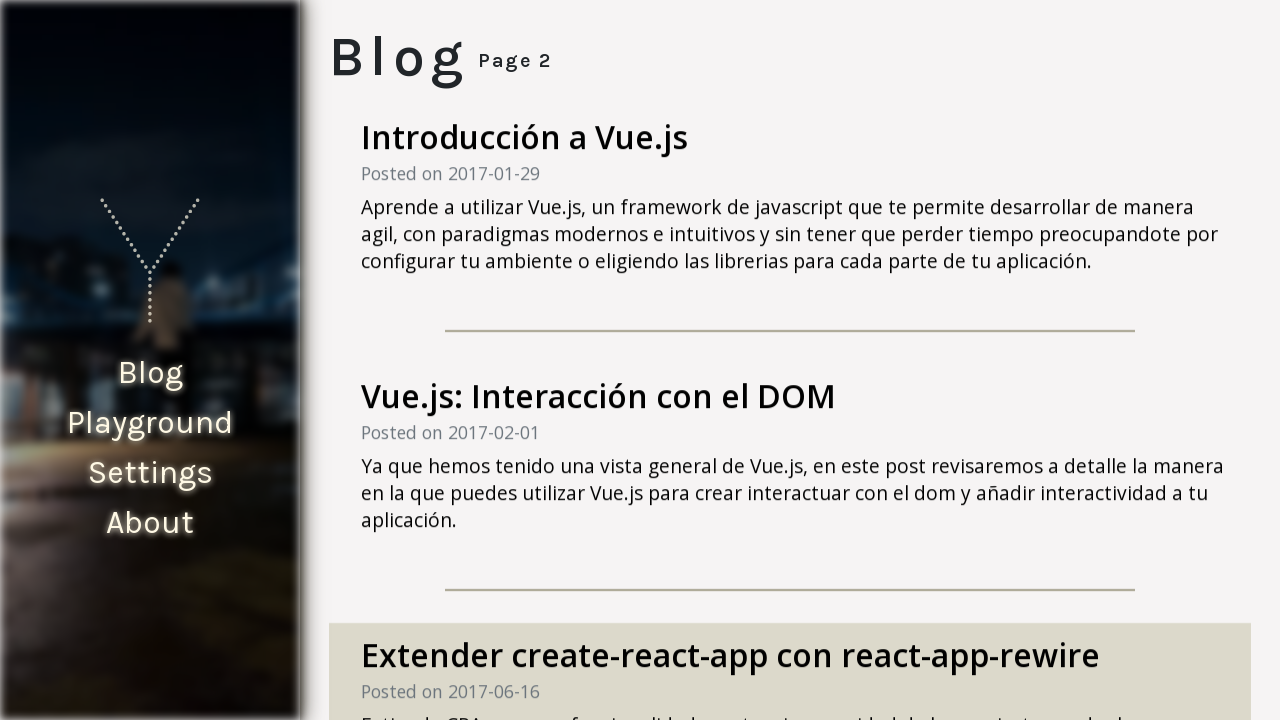